Tests the language menu functionality by clicking it and verifying Finnish translation links are available.

Starting URL: https://ntig-uppsala.github.io/Frisor-Saxe/index.html

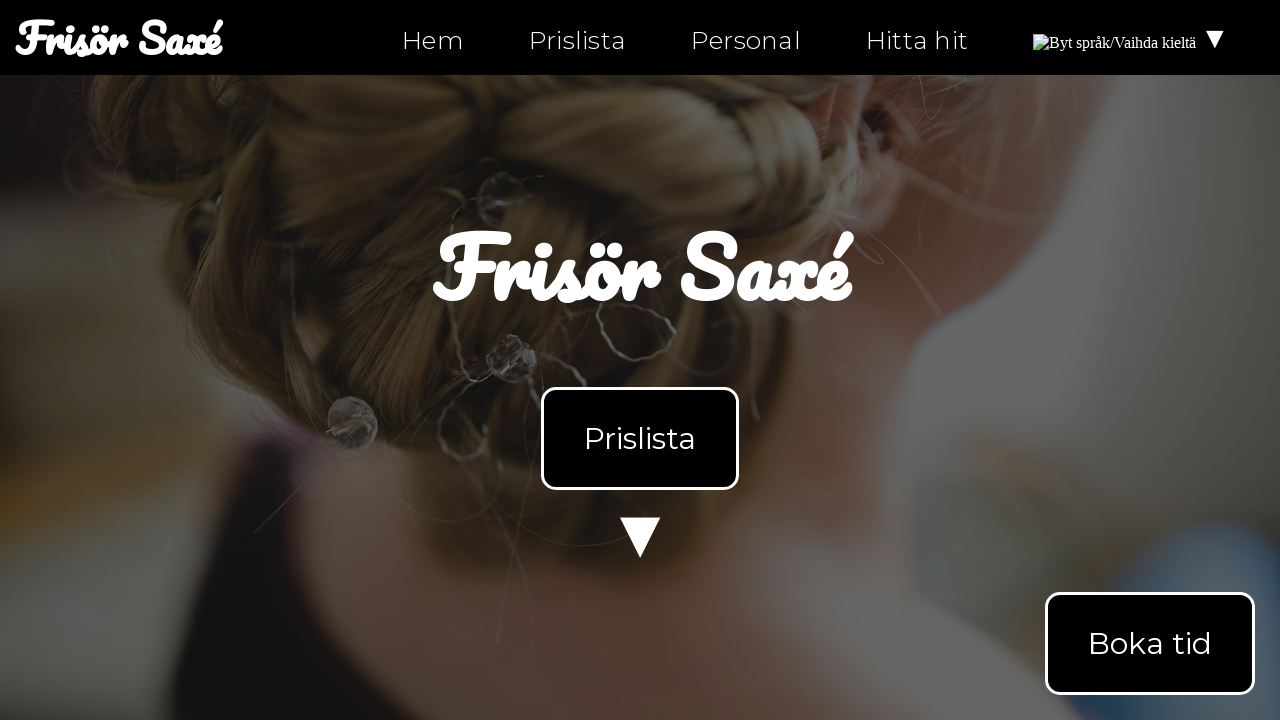

Waited for language menu selector to be available
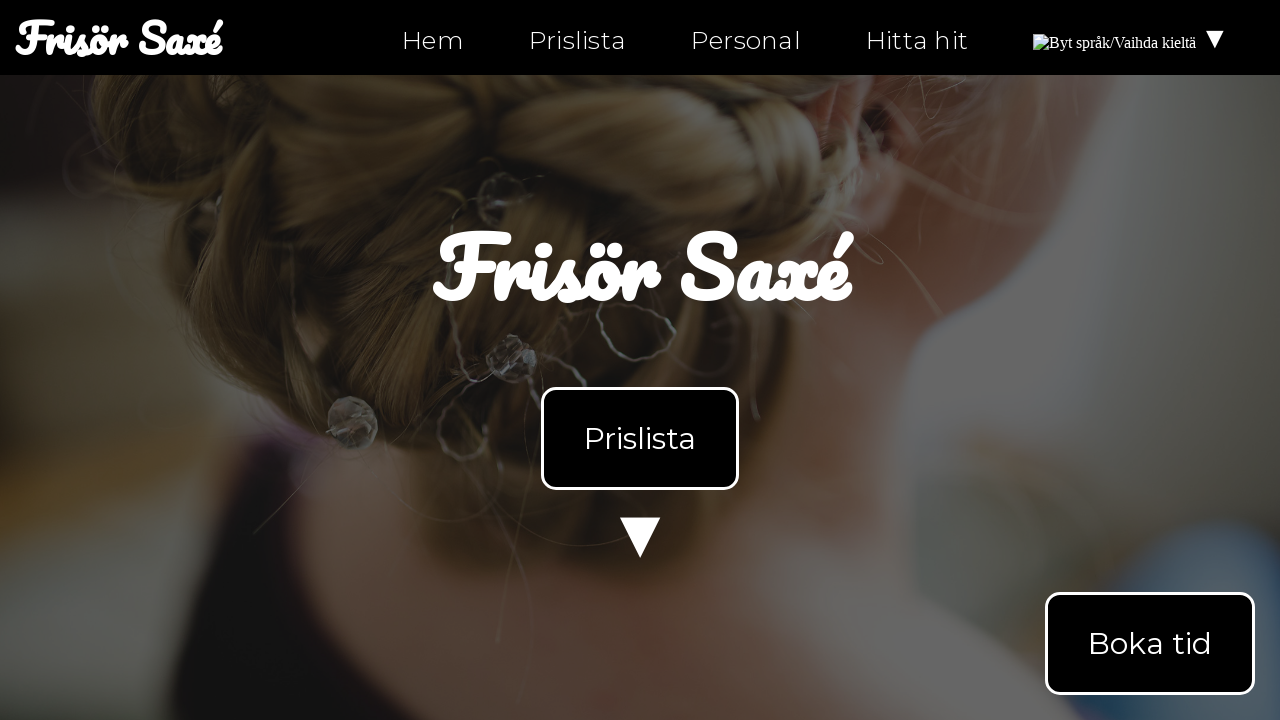

Clicked language menu button at (1132, 38) on #languageMenu
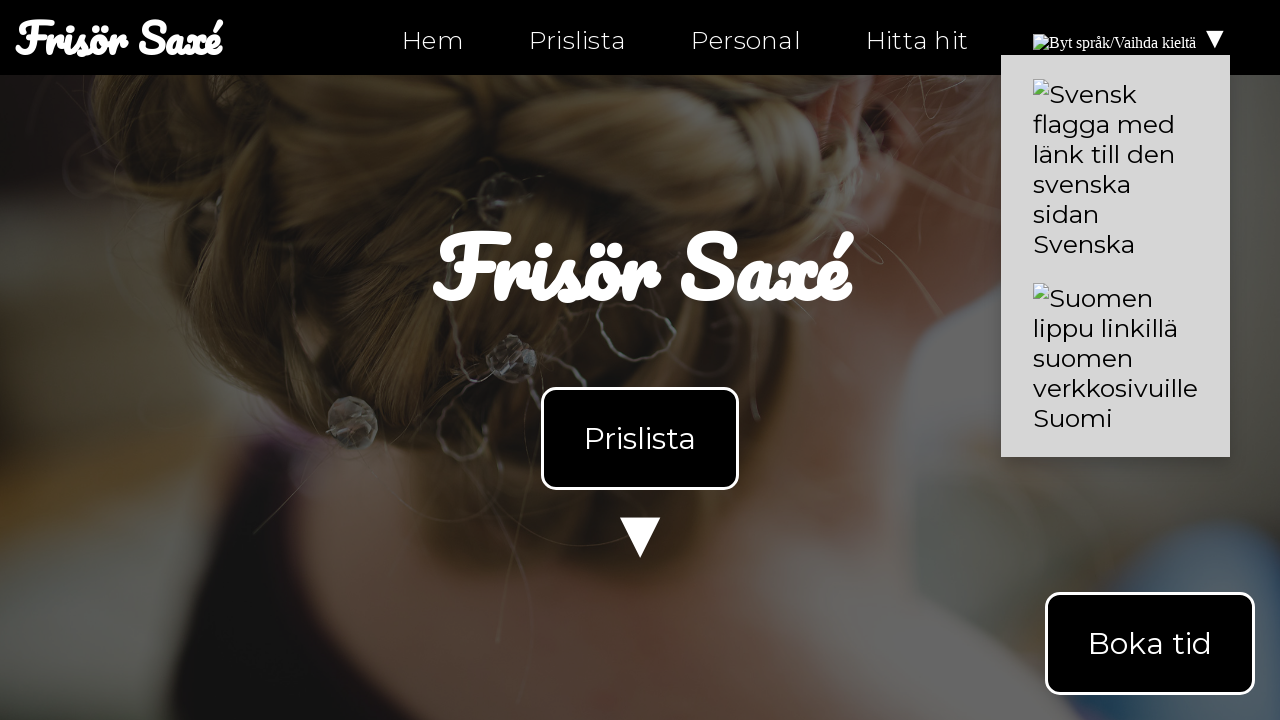

Retrieved all translation links from language menu
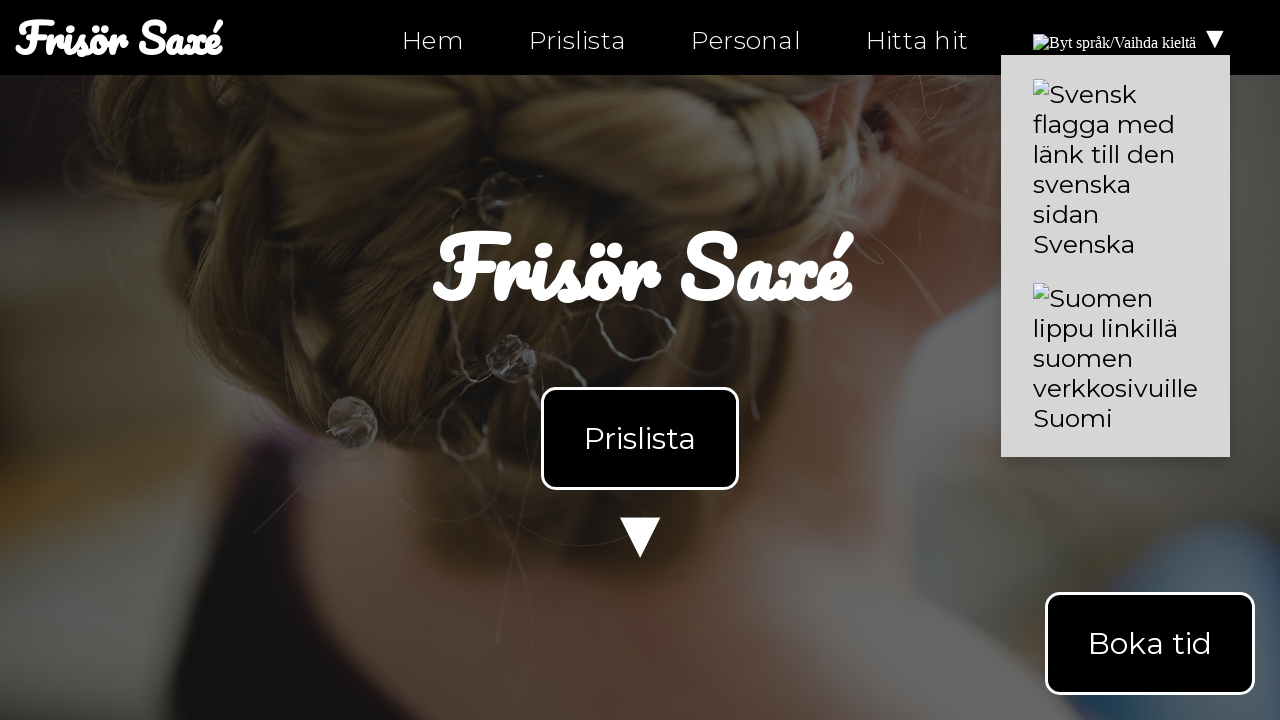

Extracted href attributes from translation links
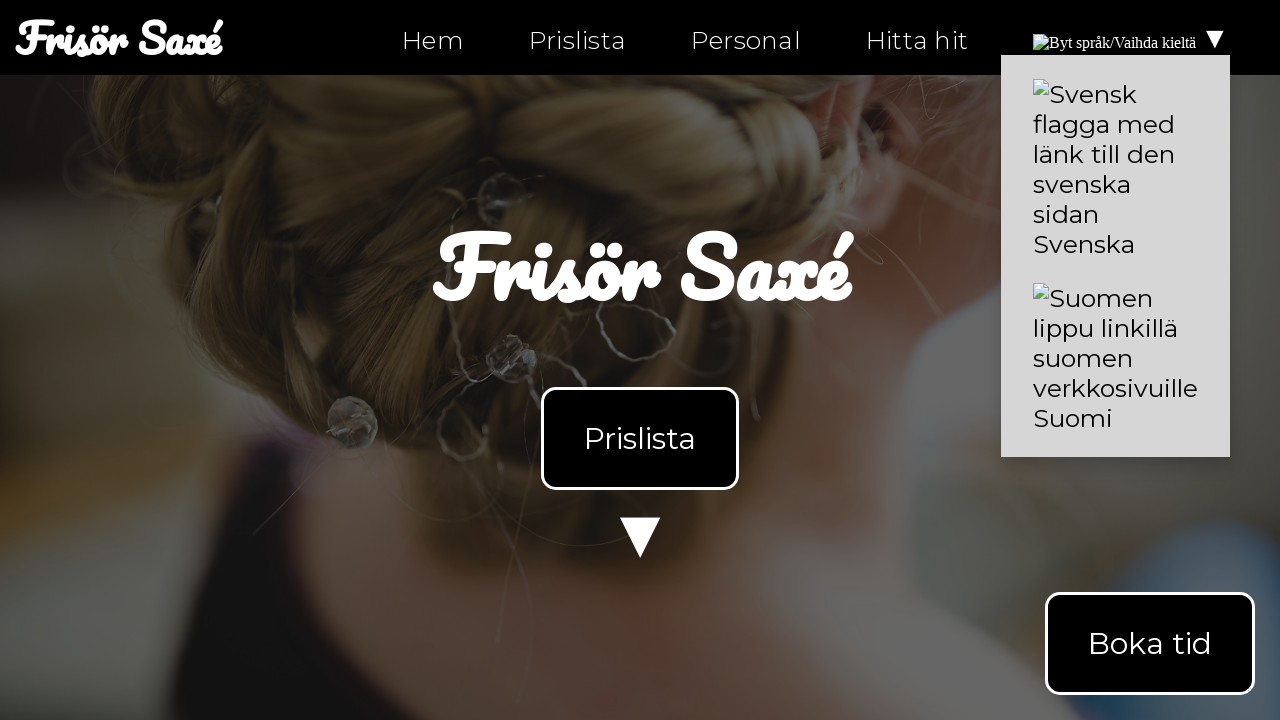

Verified Finnish translation link 'index-fi.html' is available in index.html
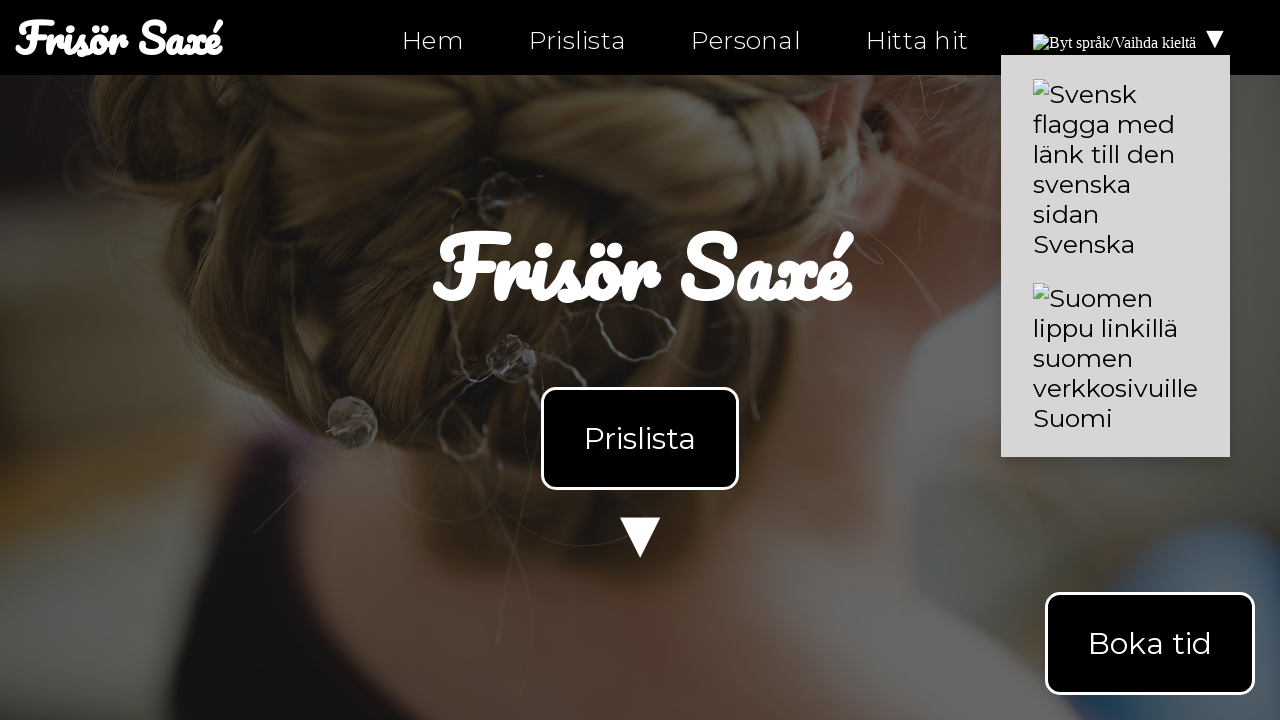

Navigated to personal.html page
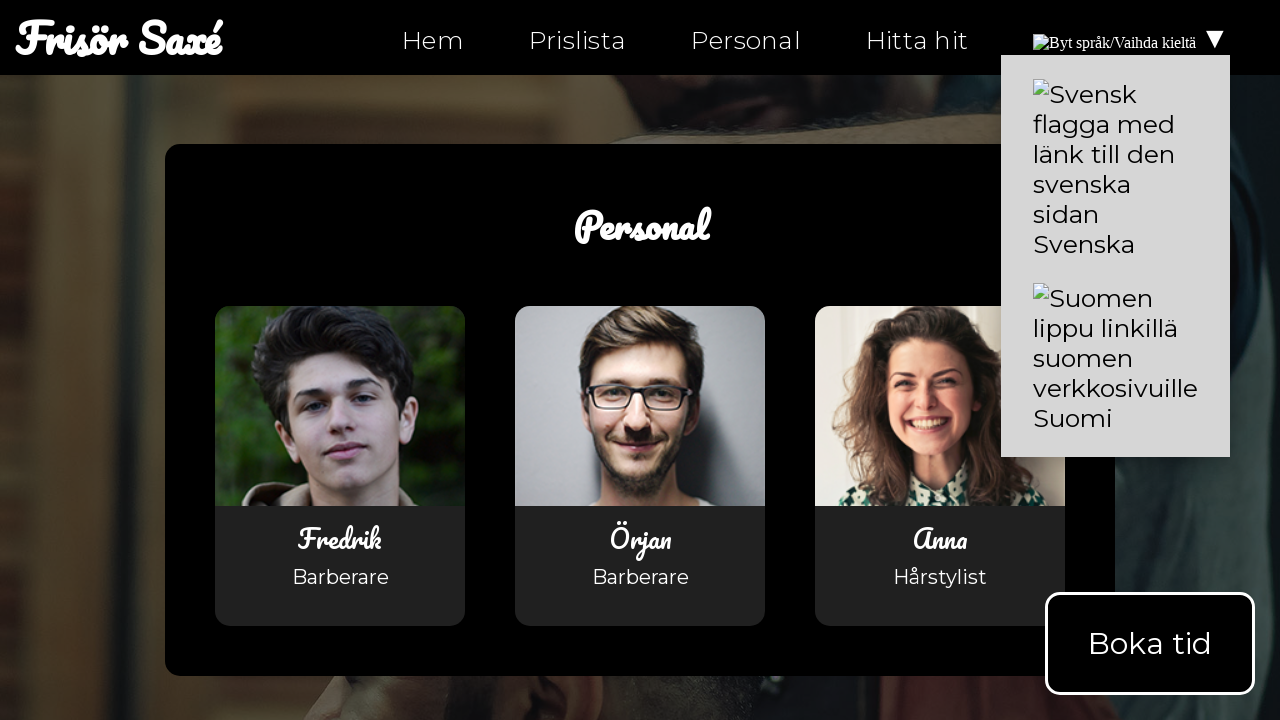

Waited for language menu selector to be available on personal.html
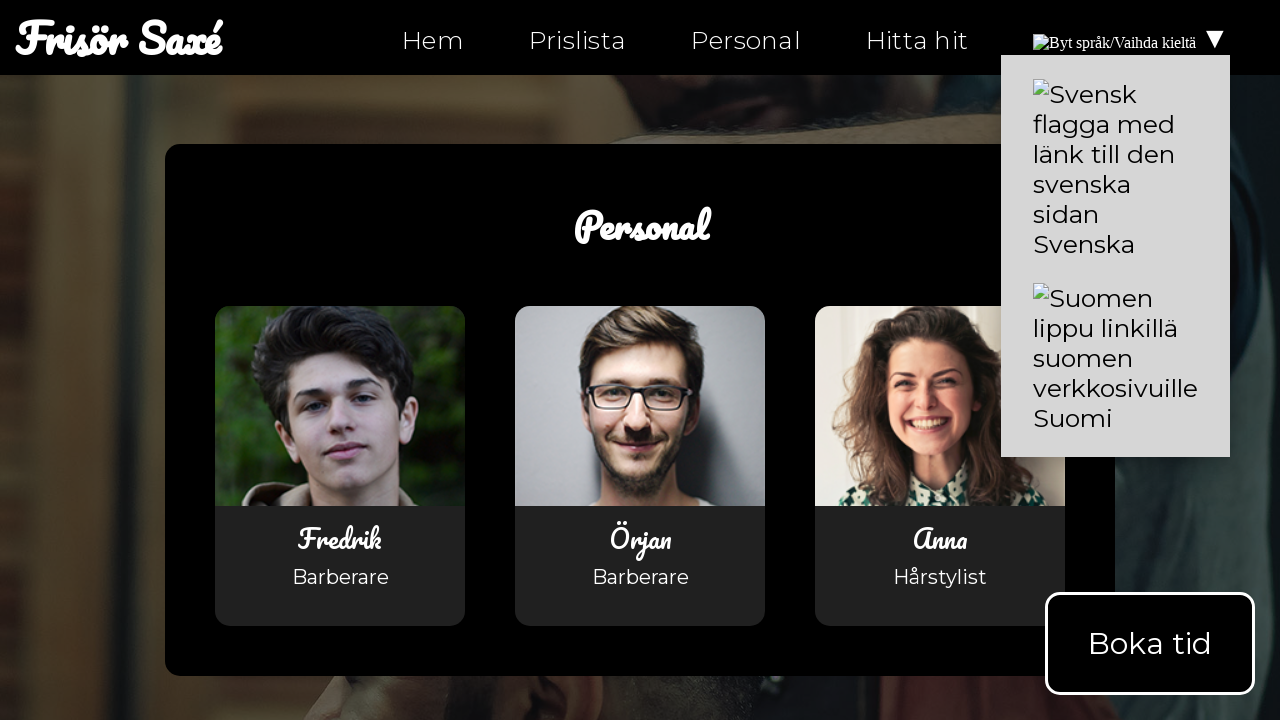

Clicked language menu button on personal.html at (1132, 38) on #languageMenu
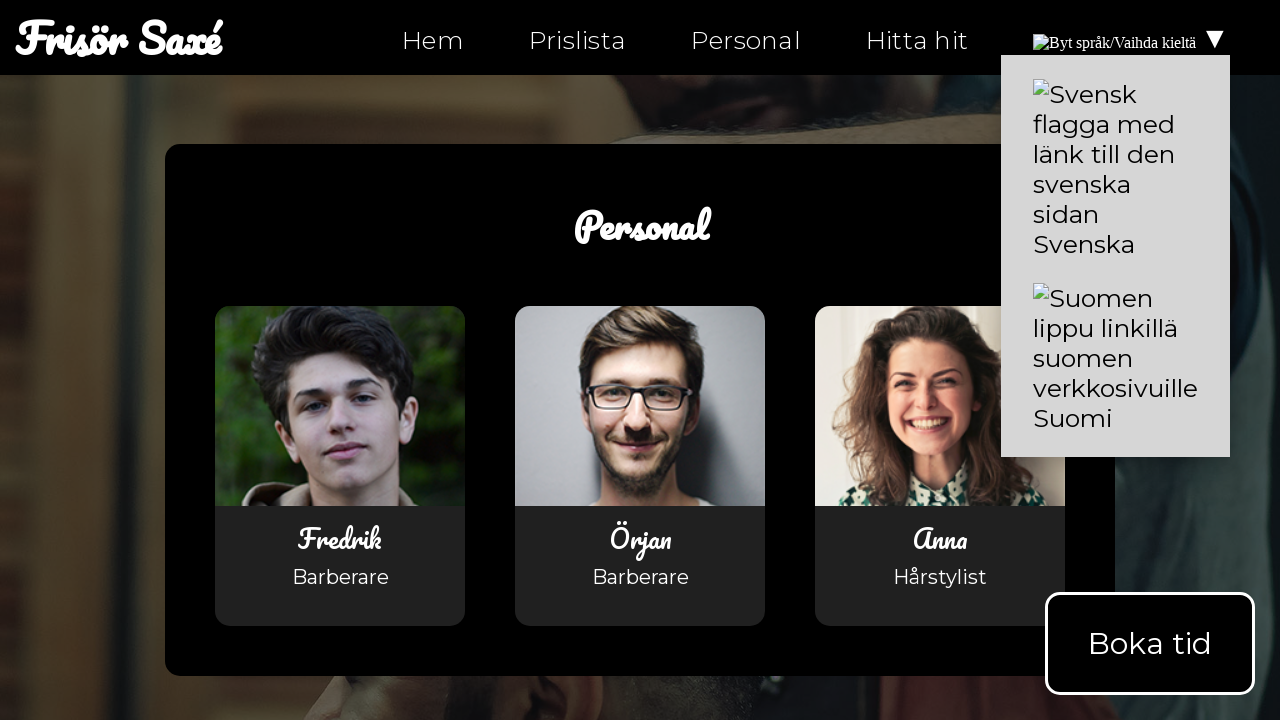

Retrieved all translation links from language menu on personal.html
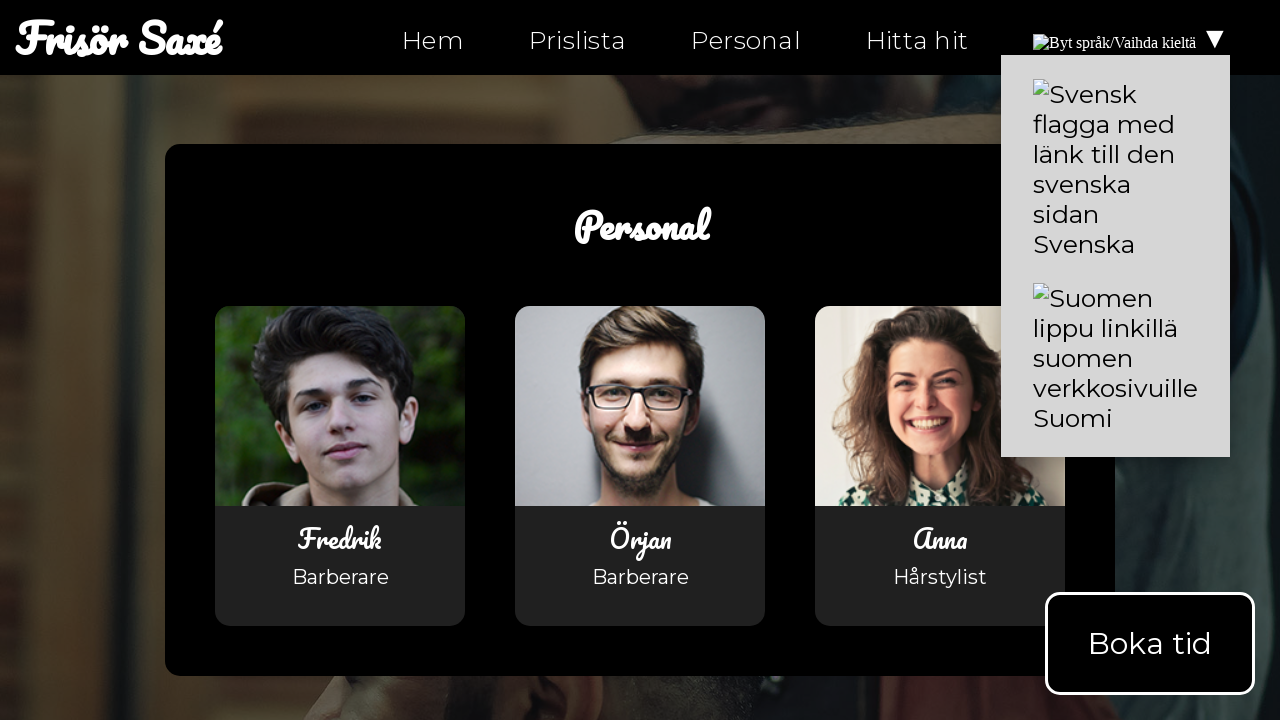

Extracted href attributes from translation links on personal.html
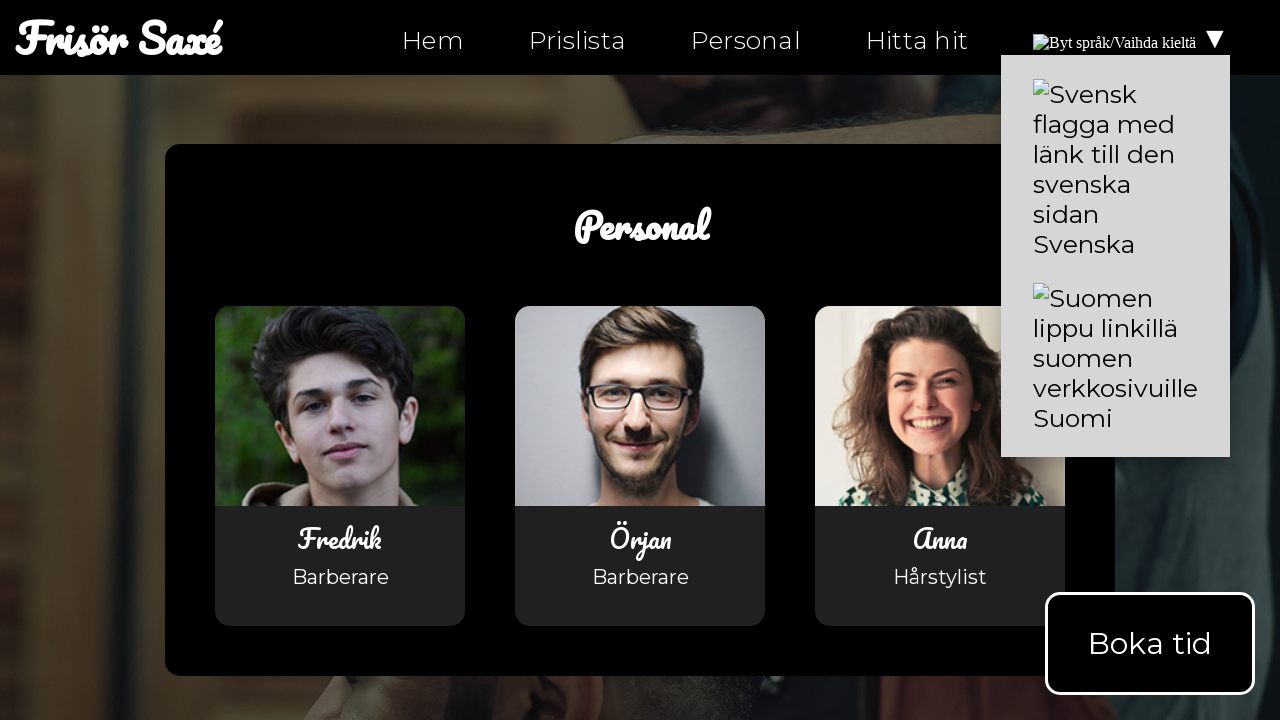

Verified Finnish translation link 'personal-fi.html' is available in personal.html
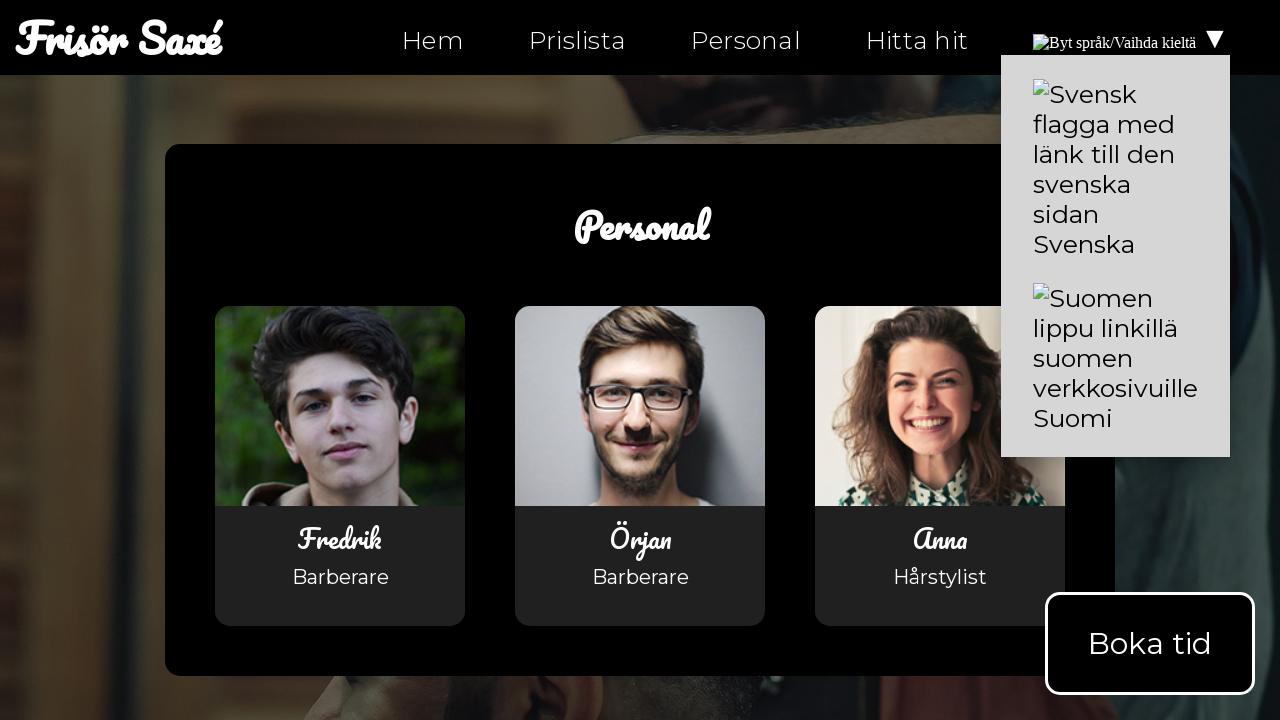

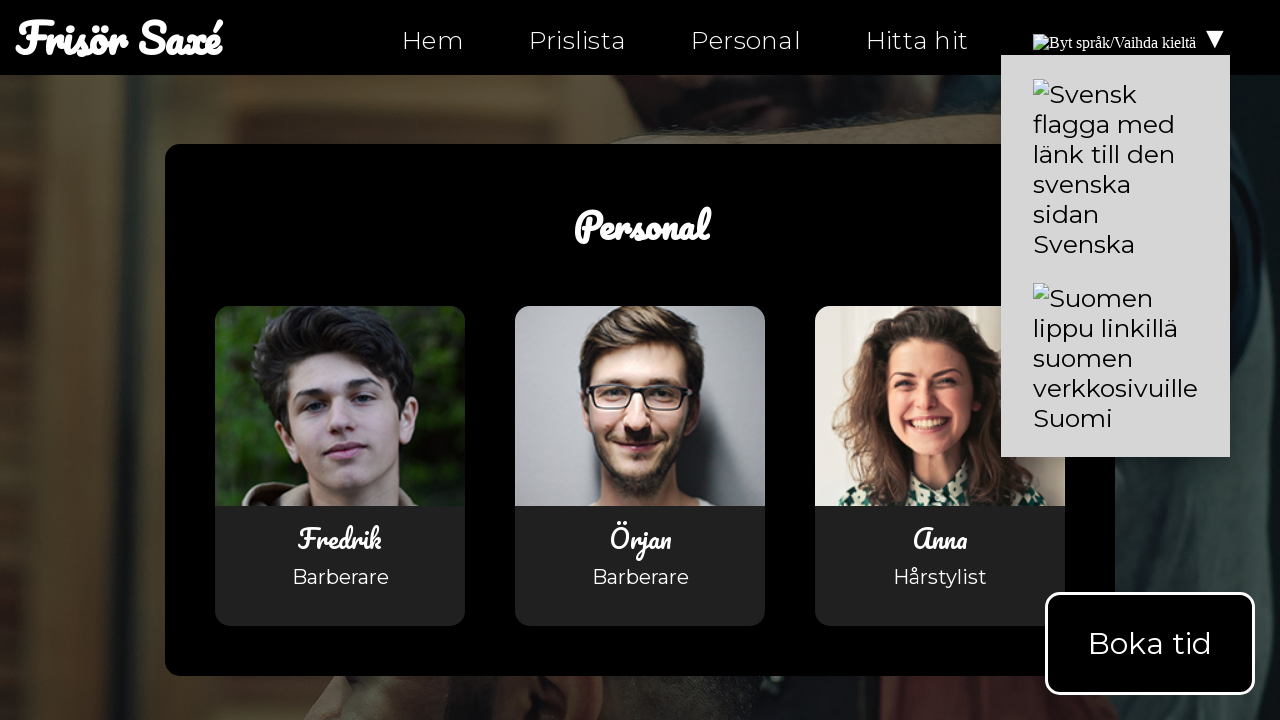